Tests iframe switching functionality by navigating to the Frames section, accessing nested iframes, and filling a text field within a nested iframe structure.

Starting URL: https://demo.automationtesting.in/Windows.html

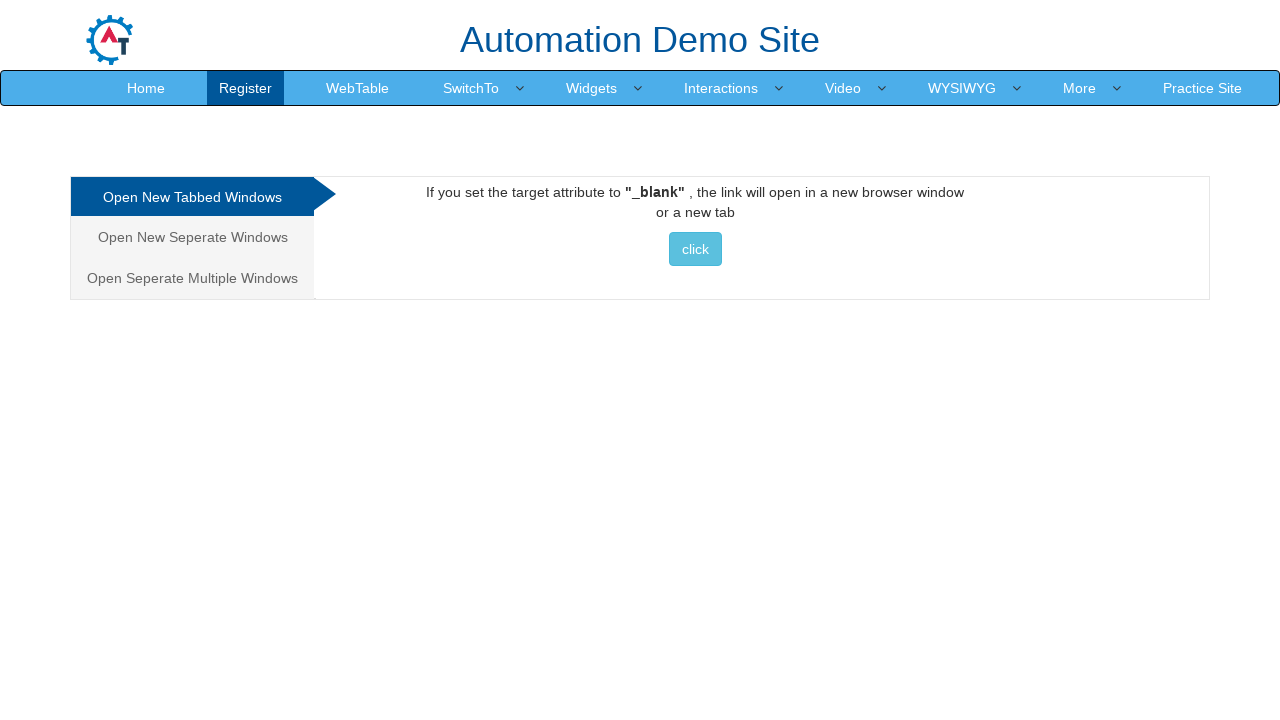

Clicked on SwitchTo menu item at (471, 88) on xpath=//a[contains(text(),'SwitchTo')]
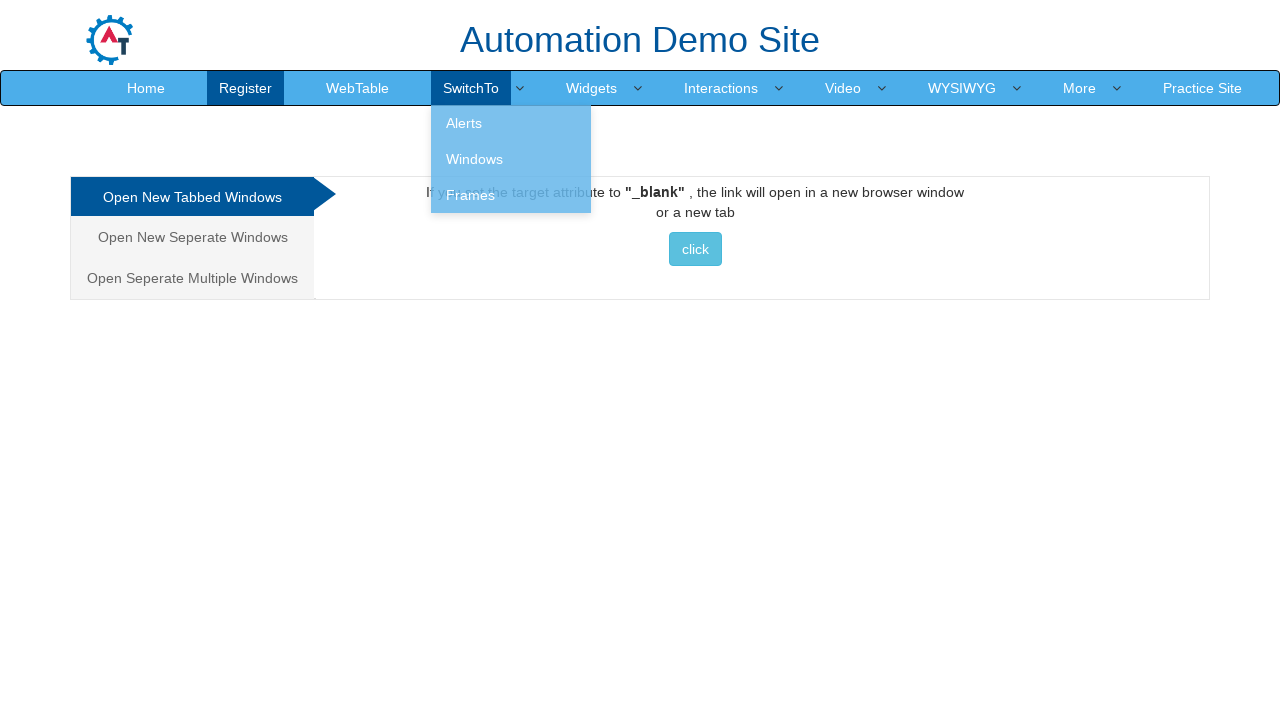

Clicked on Frames option at (511, 195) on xpath=//a[contains(text(),'Frames')]
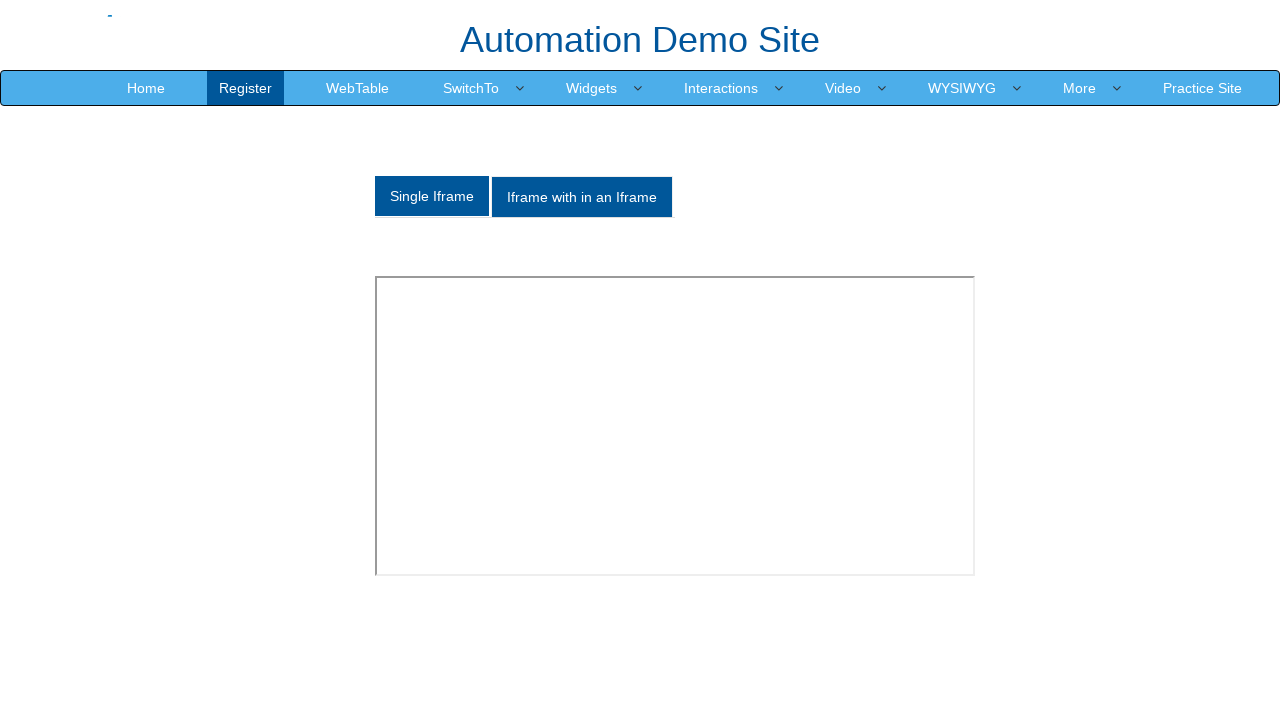

Clicked on 'Iframe with in an Iframe' option at (582, 197) on xpath=//a[contains(text(),'Iframe with in an Iframe')]
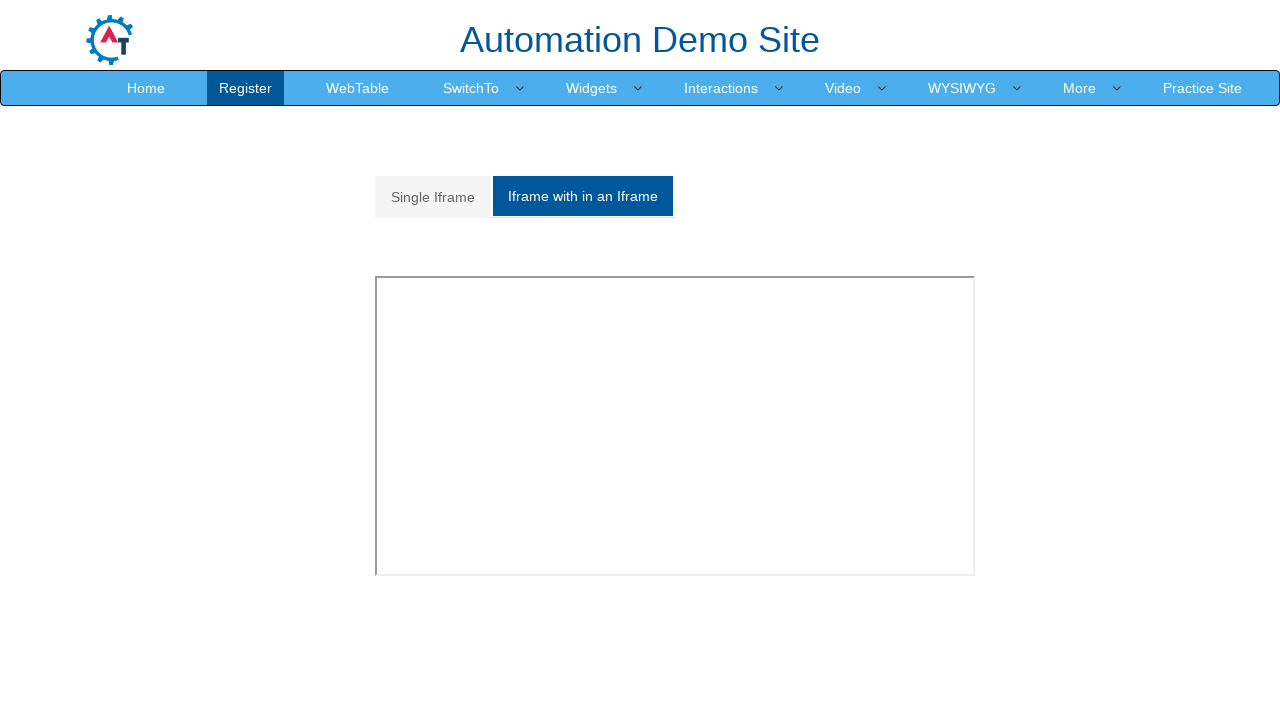

Located and switched to outer iframe with src='MultipleFrames.html'
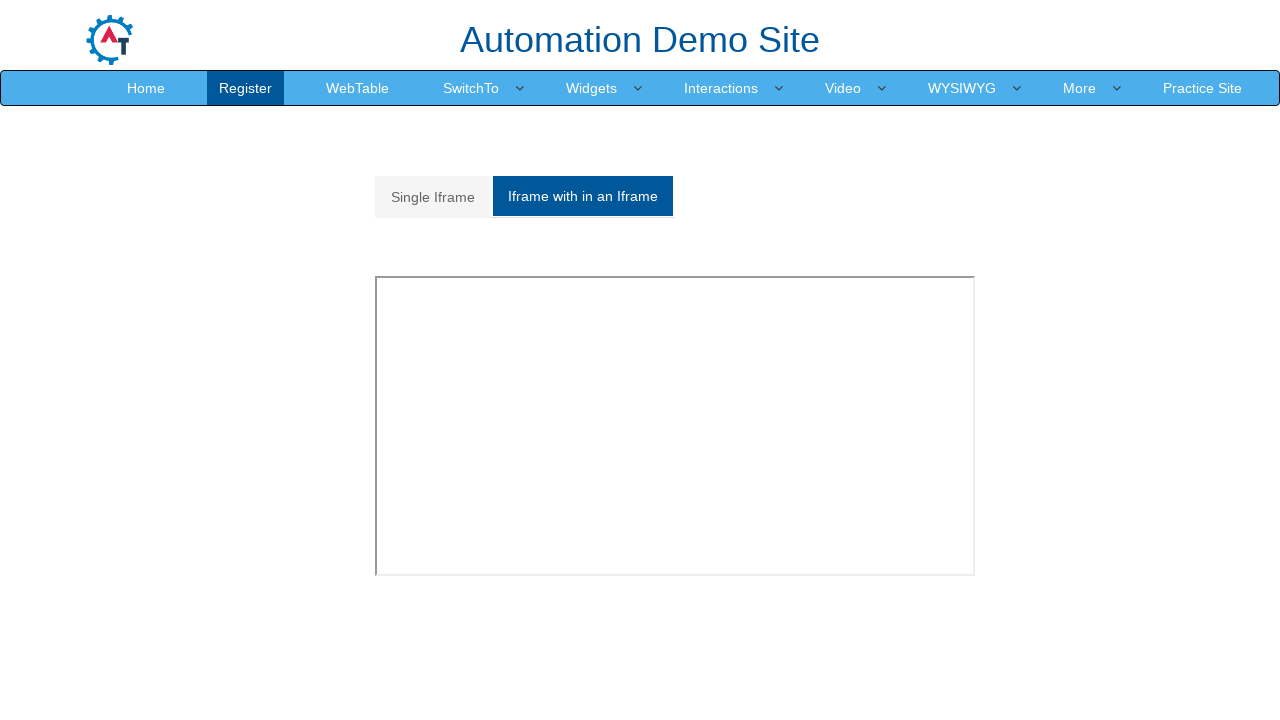

Located and switched to inner iframe within outer iframe
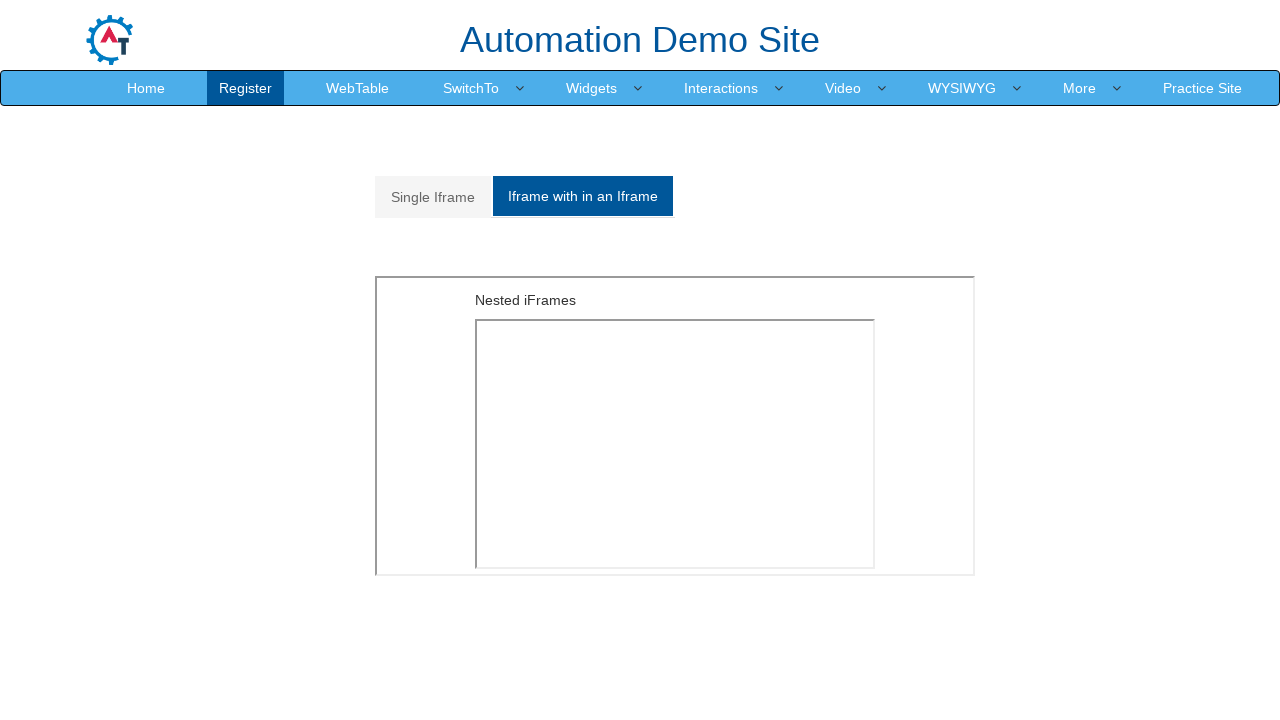

Filled text input field in nested iframe with 'testuser_frame' on xpath=//iframe[@src='MultipleFrames.html'] >> internal:control=enter-frame >> xp
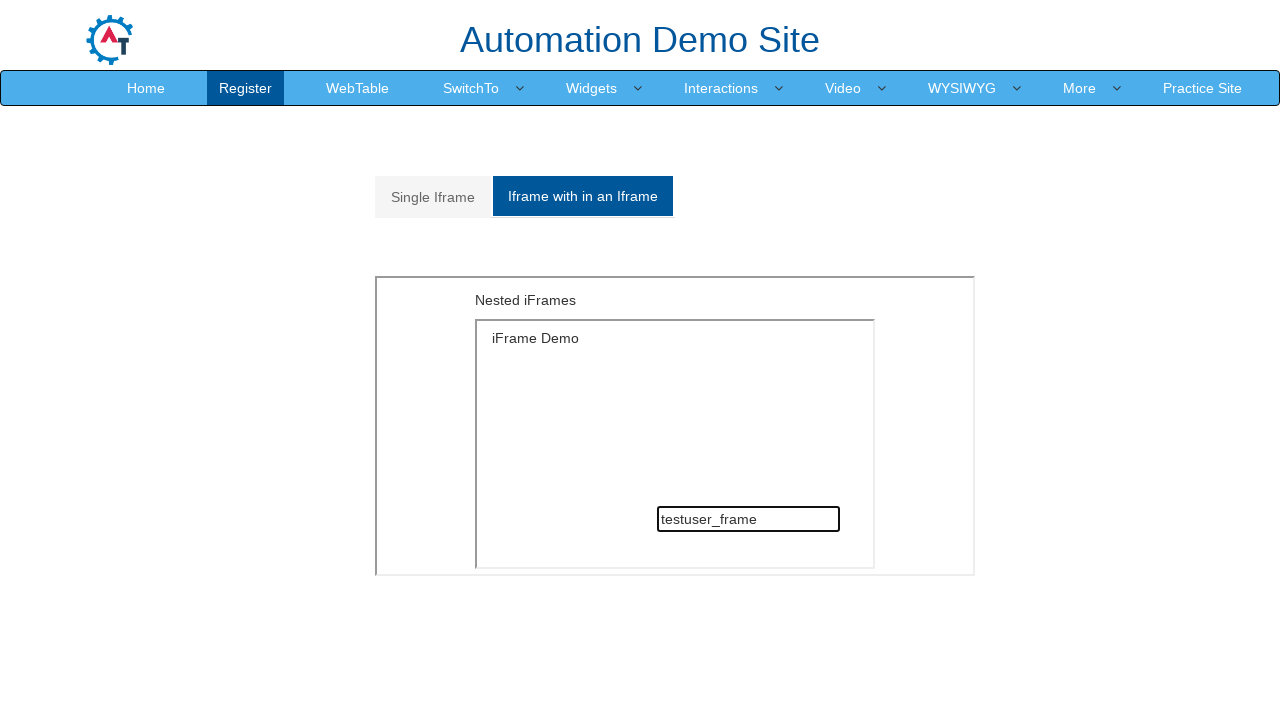

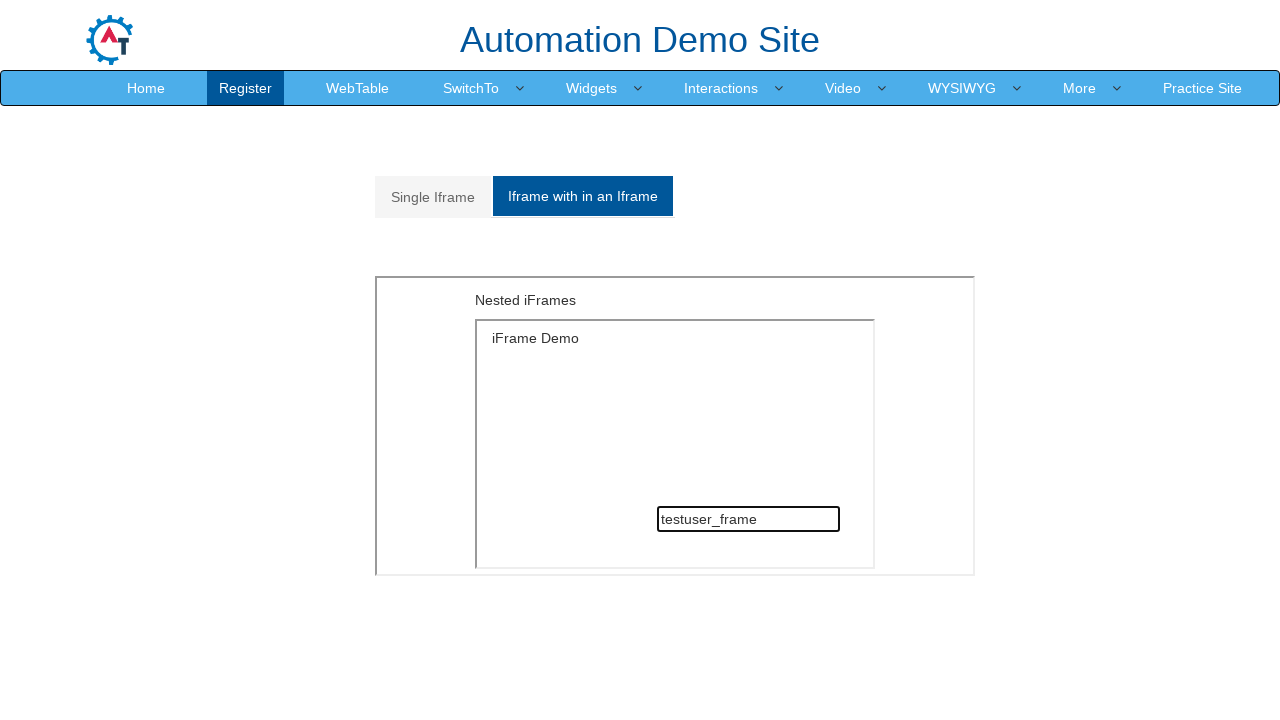